Tests state dropdown selection by selecting Illinois, then Virginia, then California using different selection methods (visible text, value, index) and verifies California is the final selected option

Starting URL: https://practice.cydeo.com/dropdown

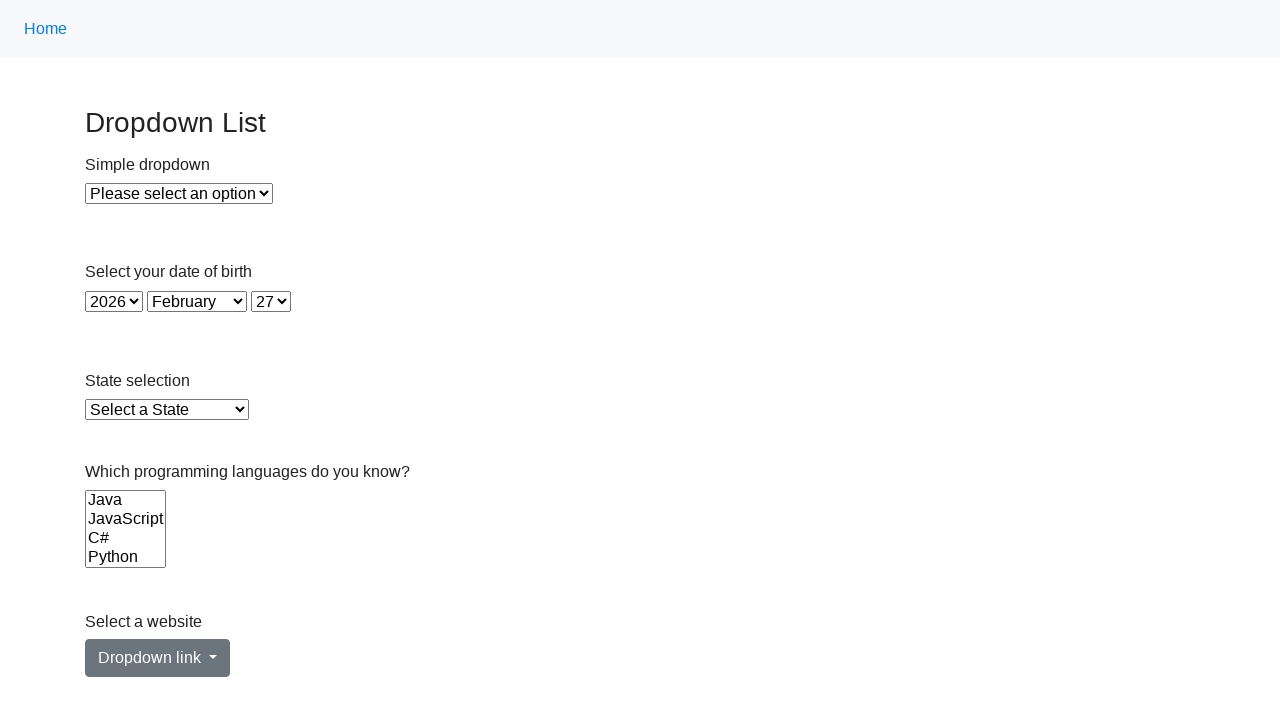

Selected Illinois from state dropdown using visible text on select#state
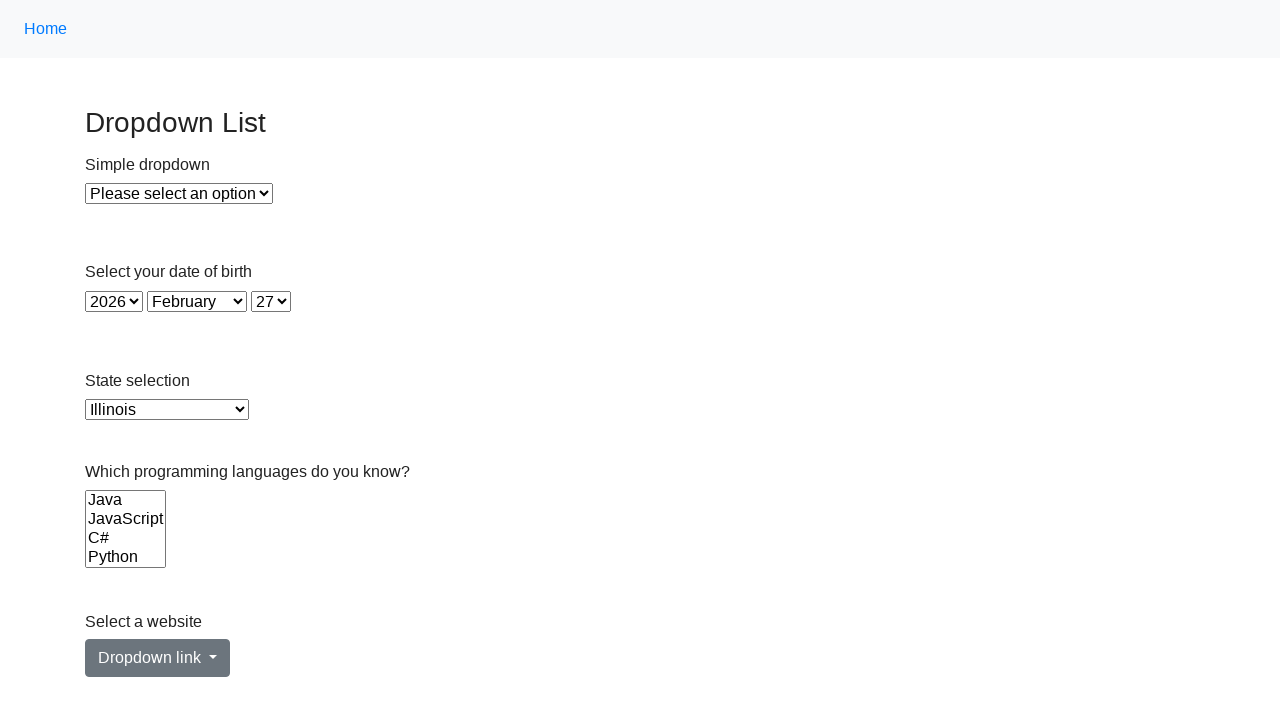

Selected Virginia from state dropdown using value attribute on select#state
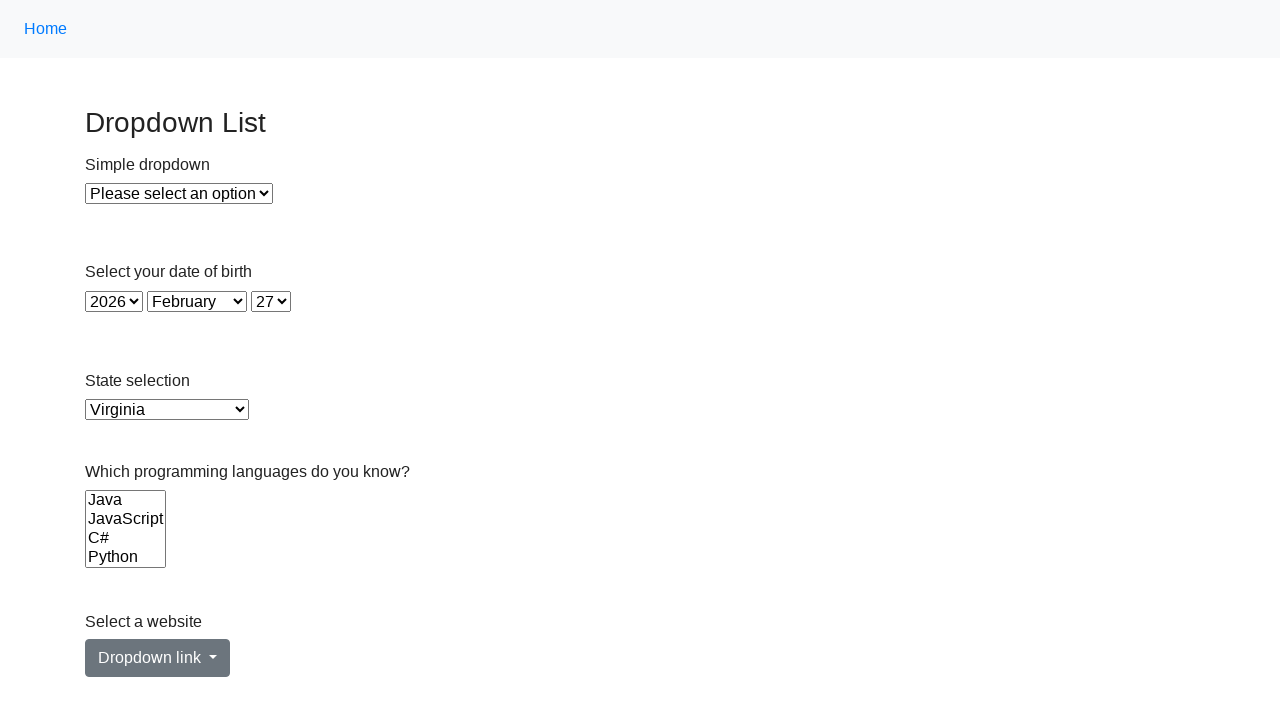

Selected California from state dropdown using index 5 on select#state
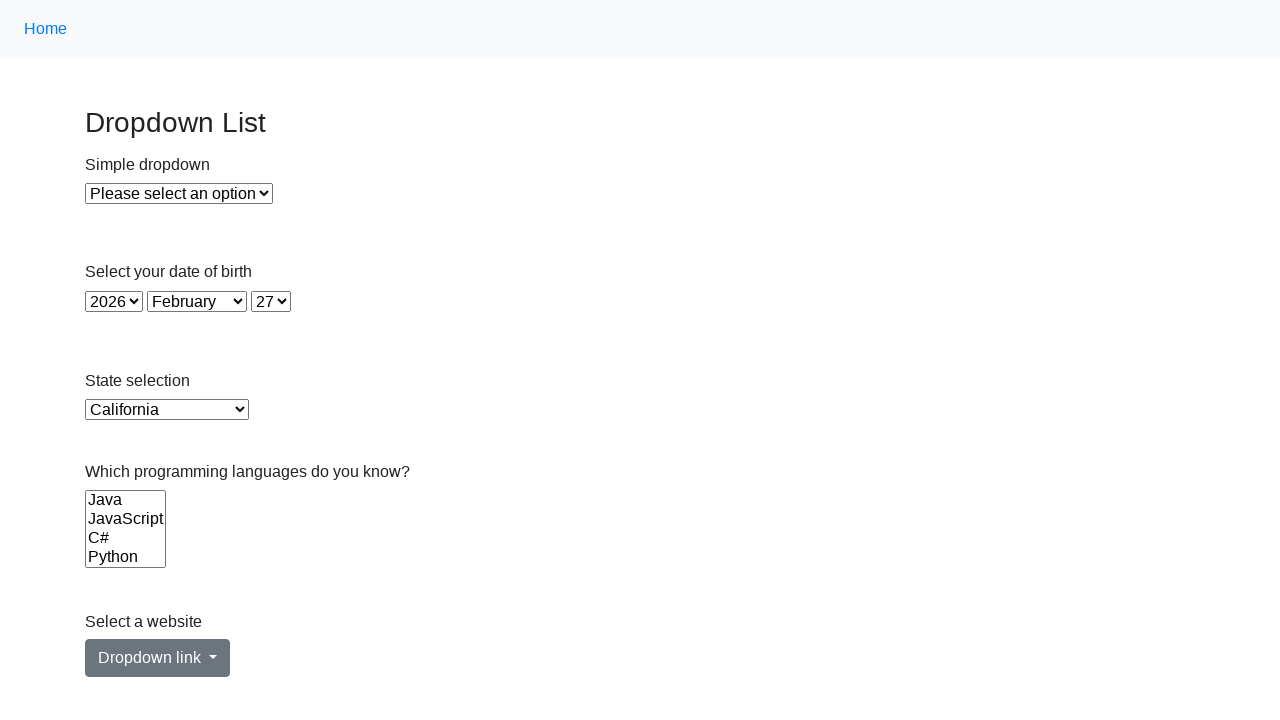

Located the currently selected option element
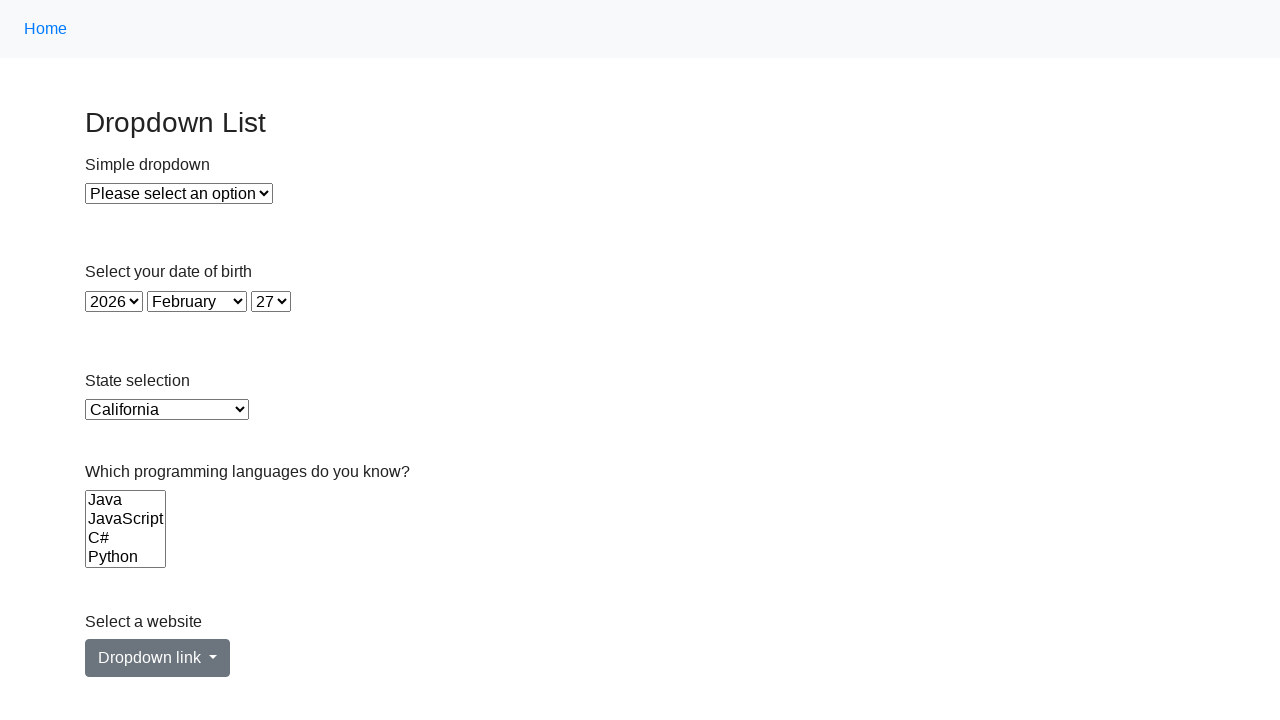

Verified California is the final selected option
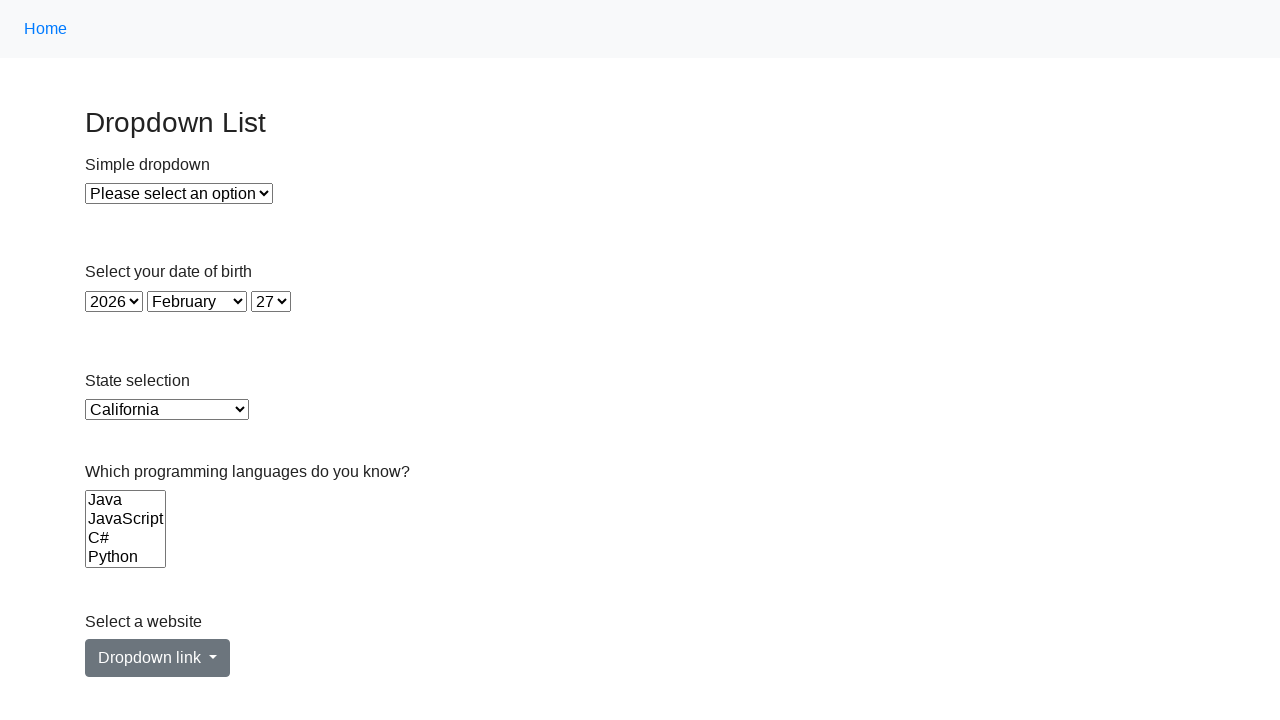

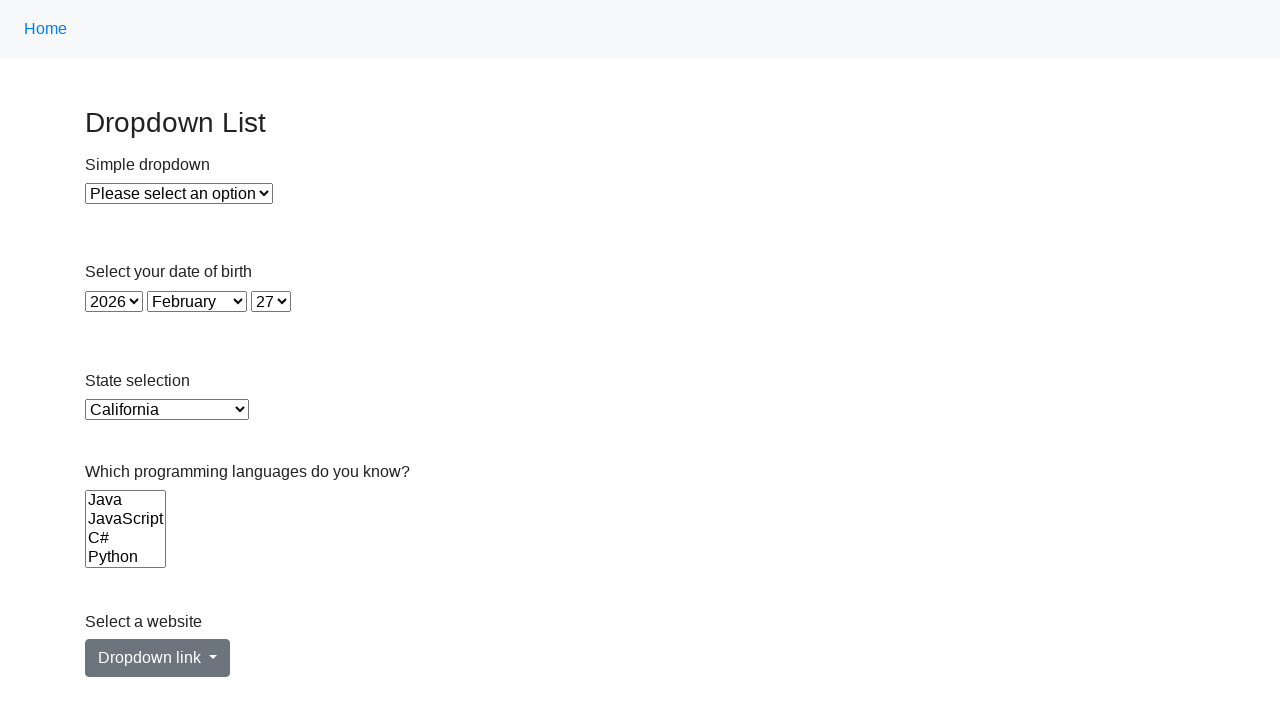